Navigates to University of Waterloo's course schedule page, selects a course code from dropdown, enters a course number, and submits the search form to view course information.

Starting URL: https://classes.uwaterloo.ca/under.html

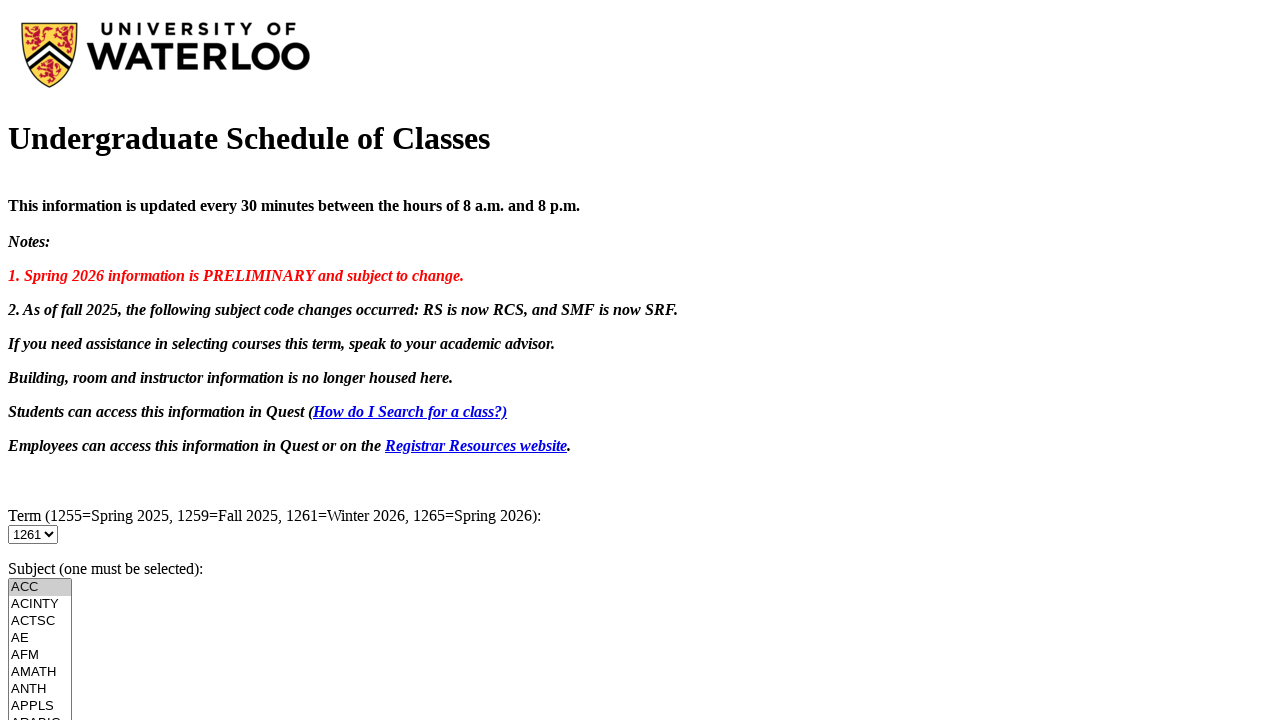

Selected 'CS' from course code dropdown on #ssubject
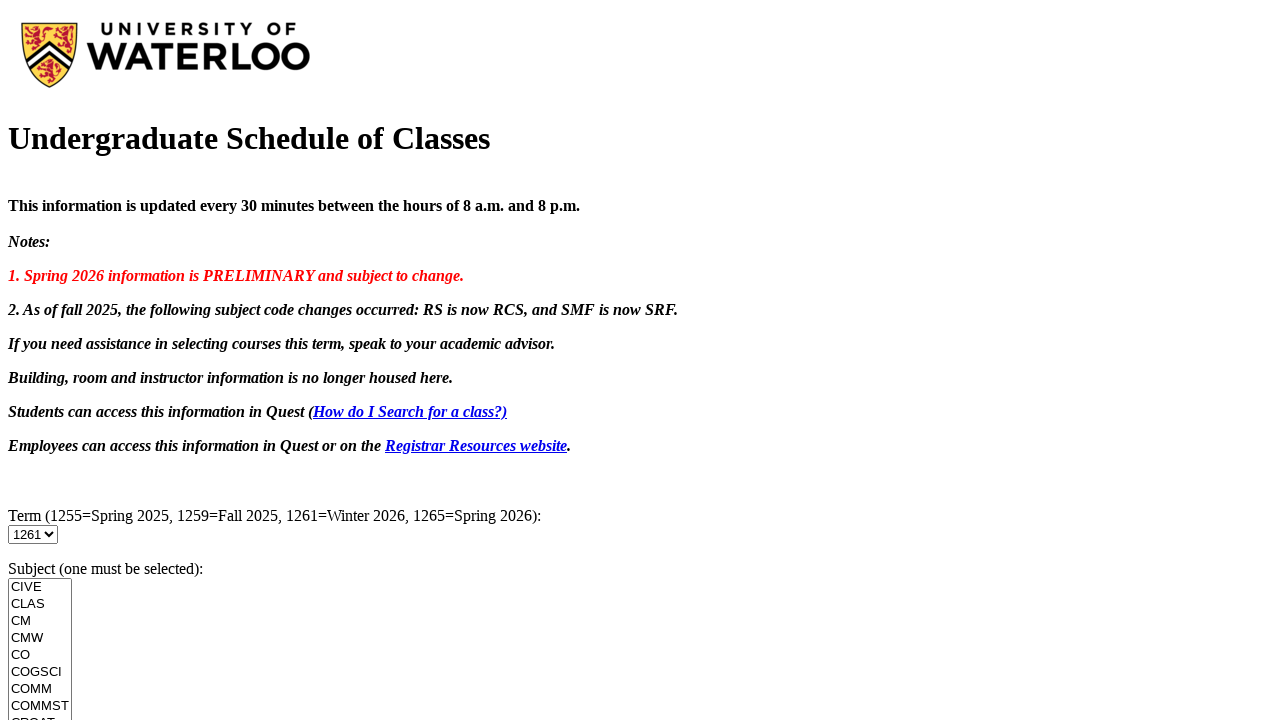

Entered course number '246' in the course number field on #icournum
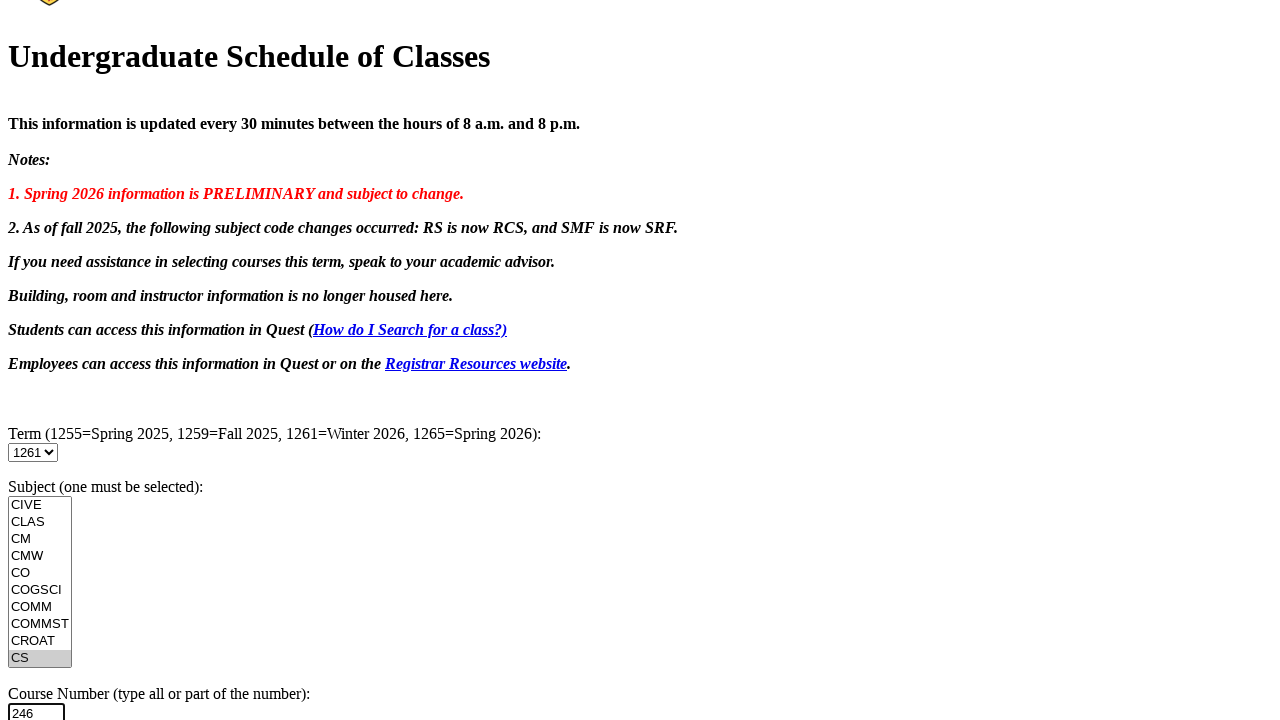

Submitted the search form by pressing Enter on #icournum
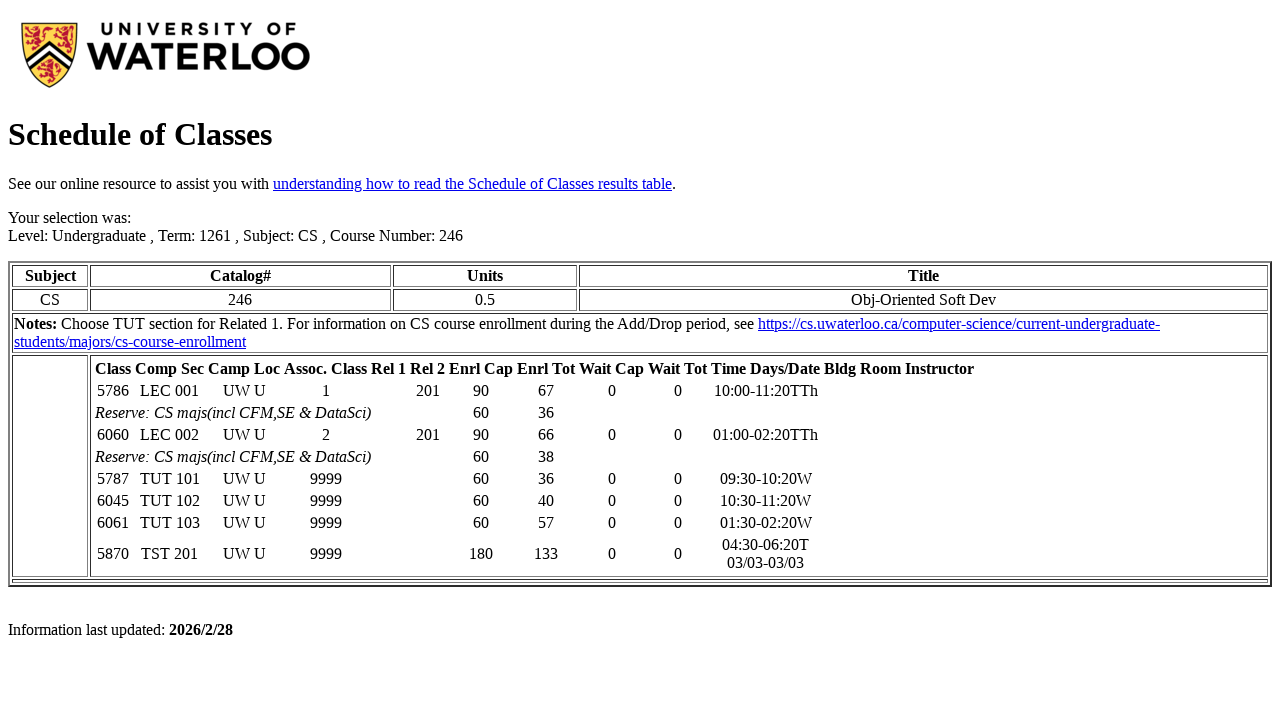

Course information results loaded successfully
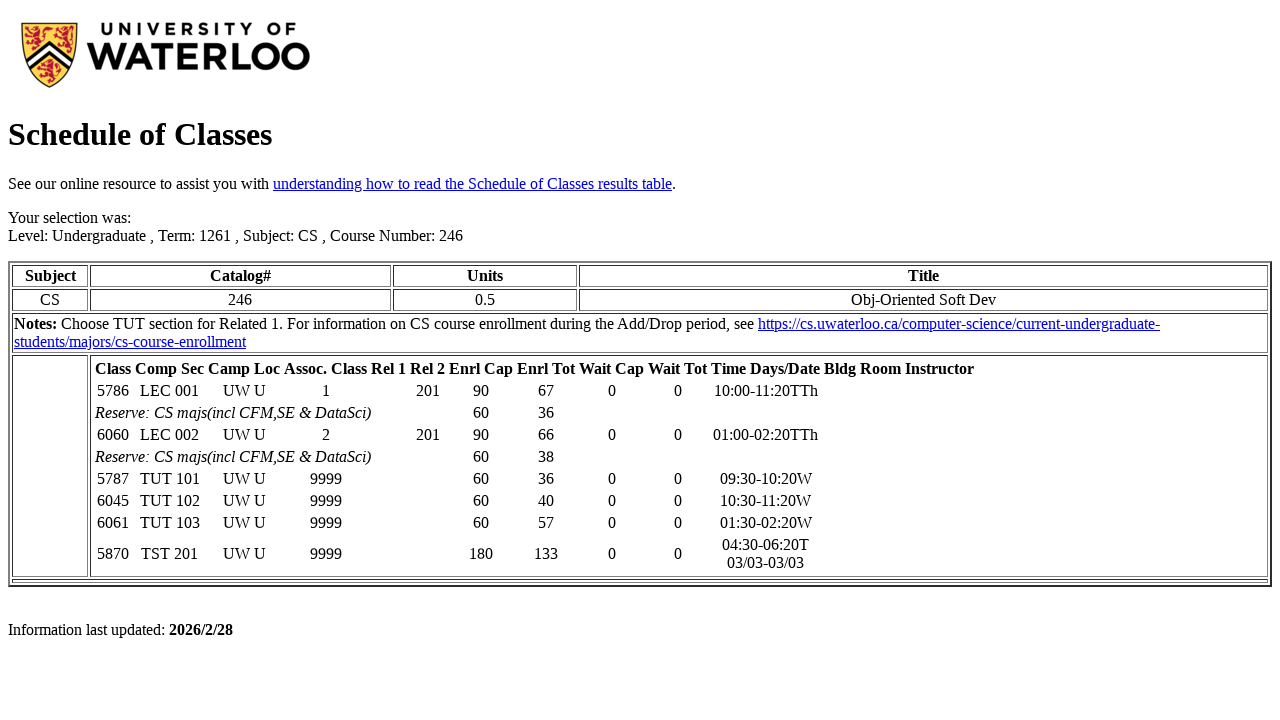

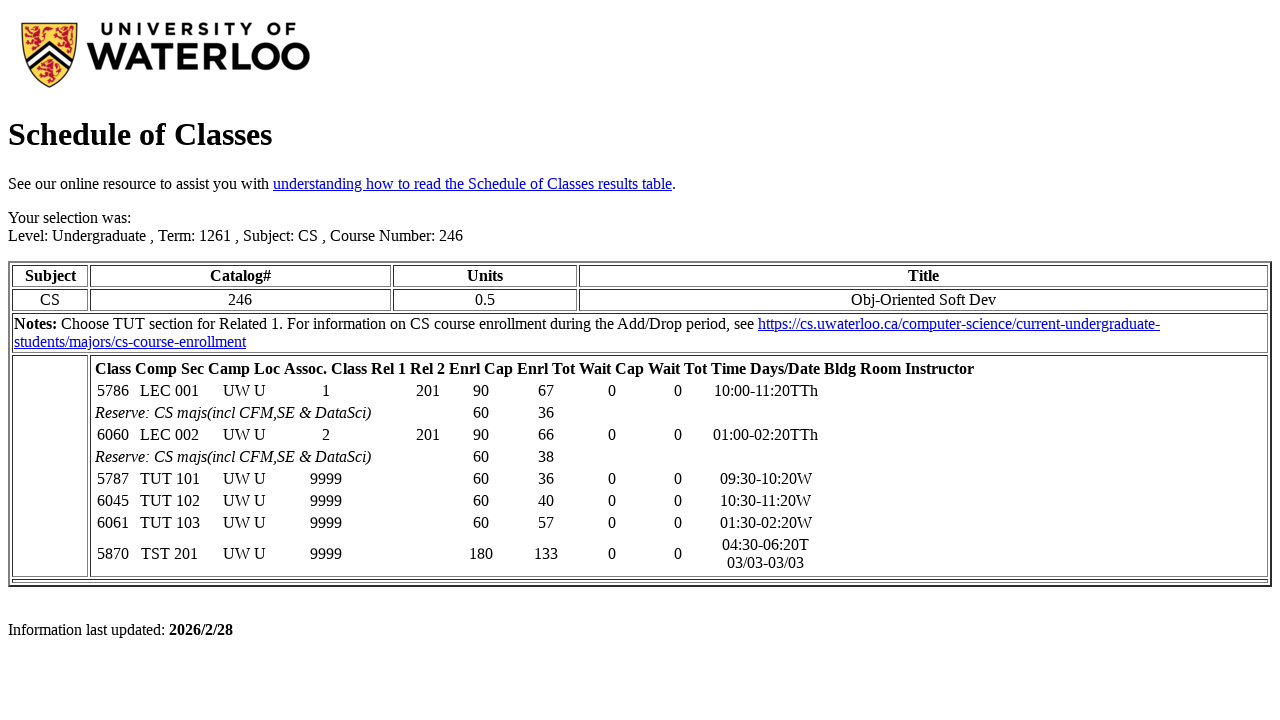